Tests the sorting functionality of the customer list by clicking the sort button twice to sort names in ascending order

Starting URL: https://www.globalsqa.com/angularJs-protractor/BankingProject/#/manager/list

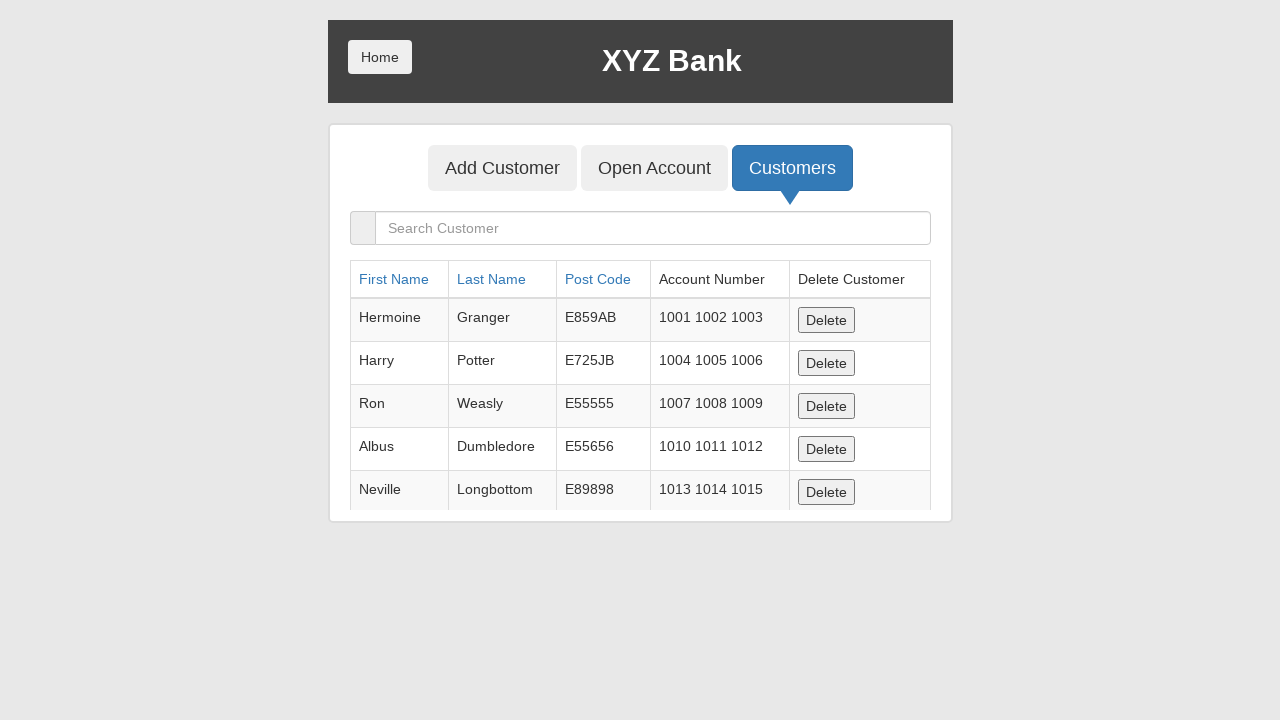

Clicked sort button for the first time at (394, 279) on xpath=/html/body/div/div/div[2]/div/div[2]/div/div/table/thead/tr/td[1]/a
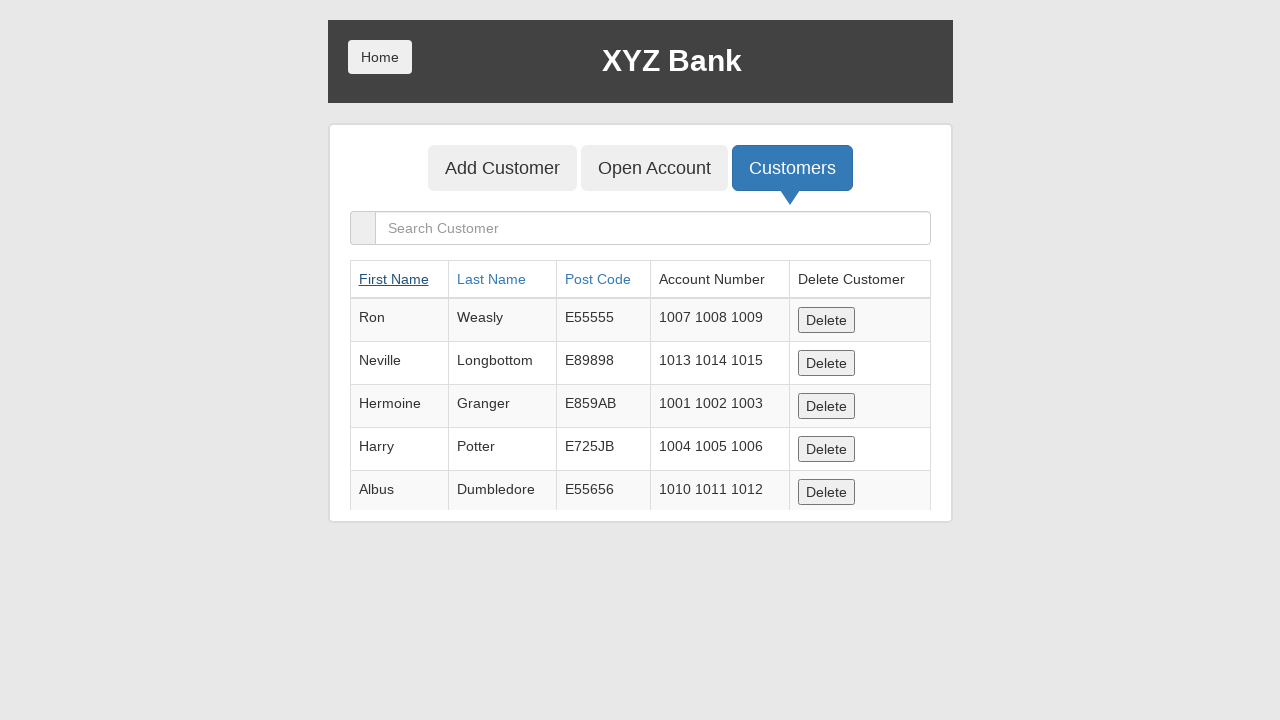

Clicked sort button for the second time to sort names in ascending order at (394, 279) on xpath=/html/body/div/div/div[2]/div/div[2]/div/div/table/thead/tr/td[1]/a
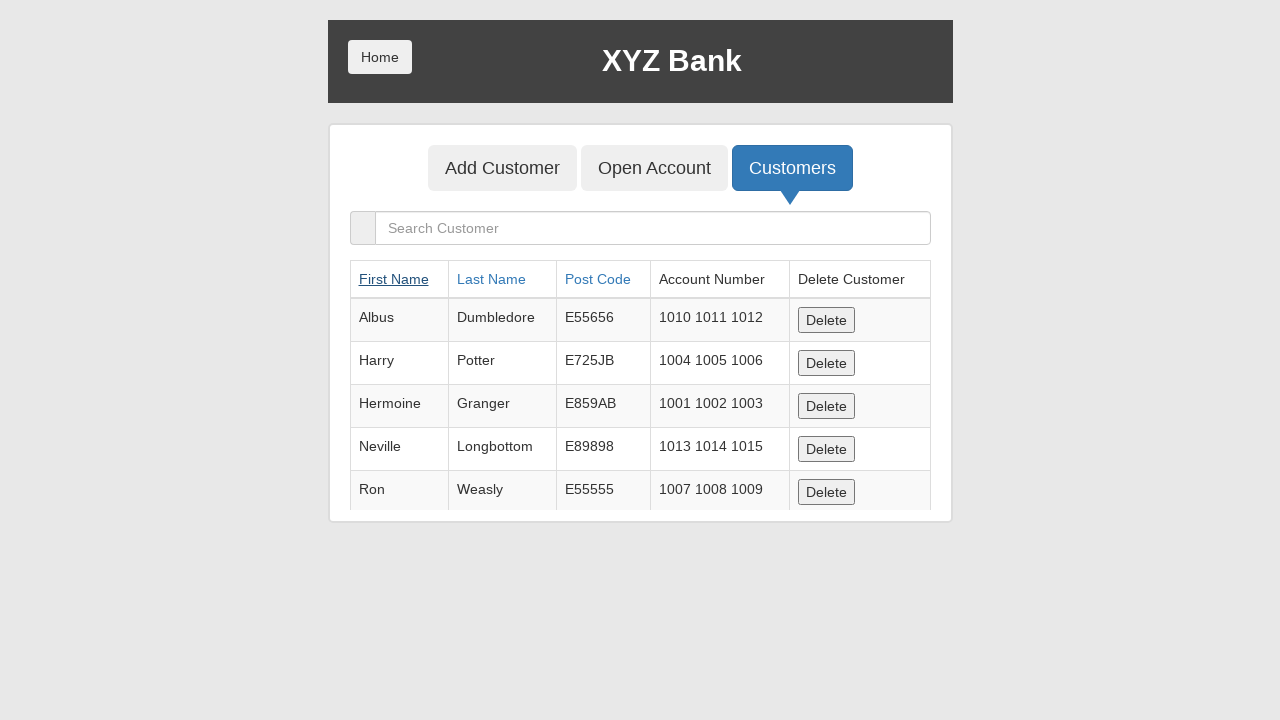

Waited for customer list table to be sorted
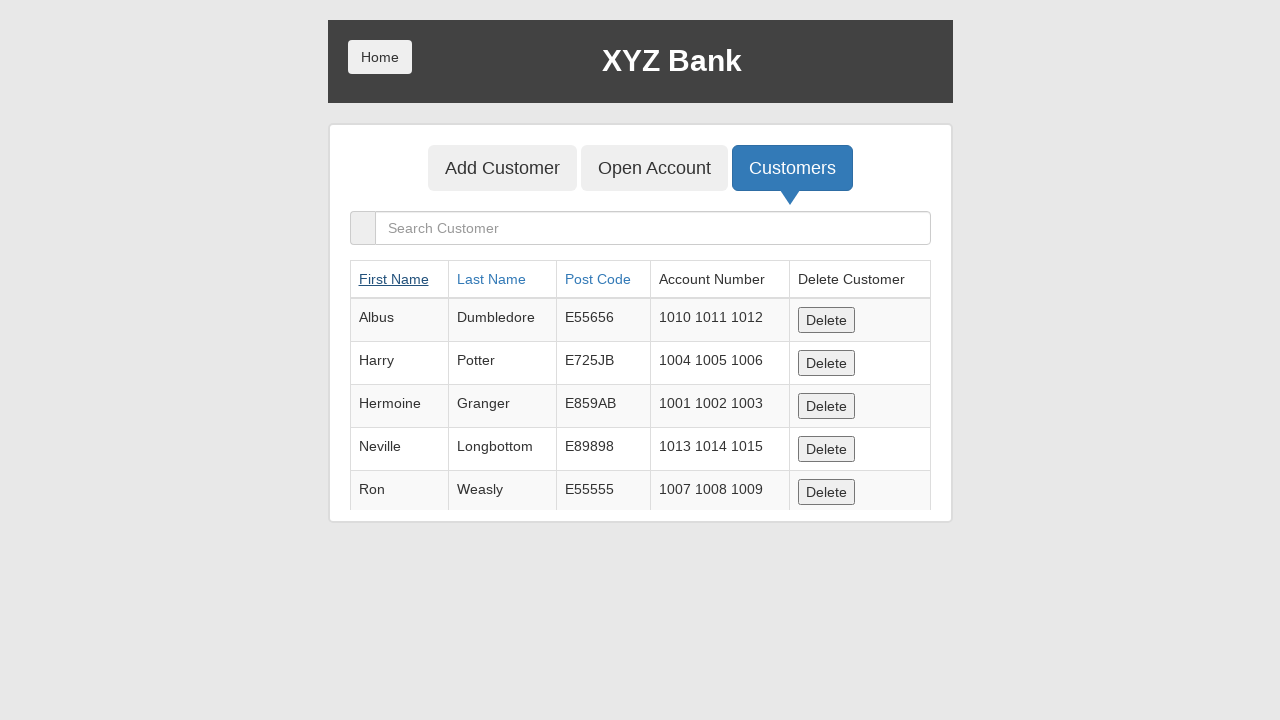

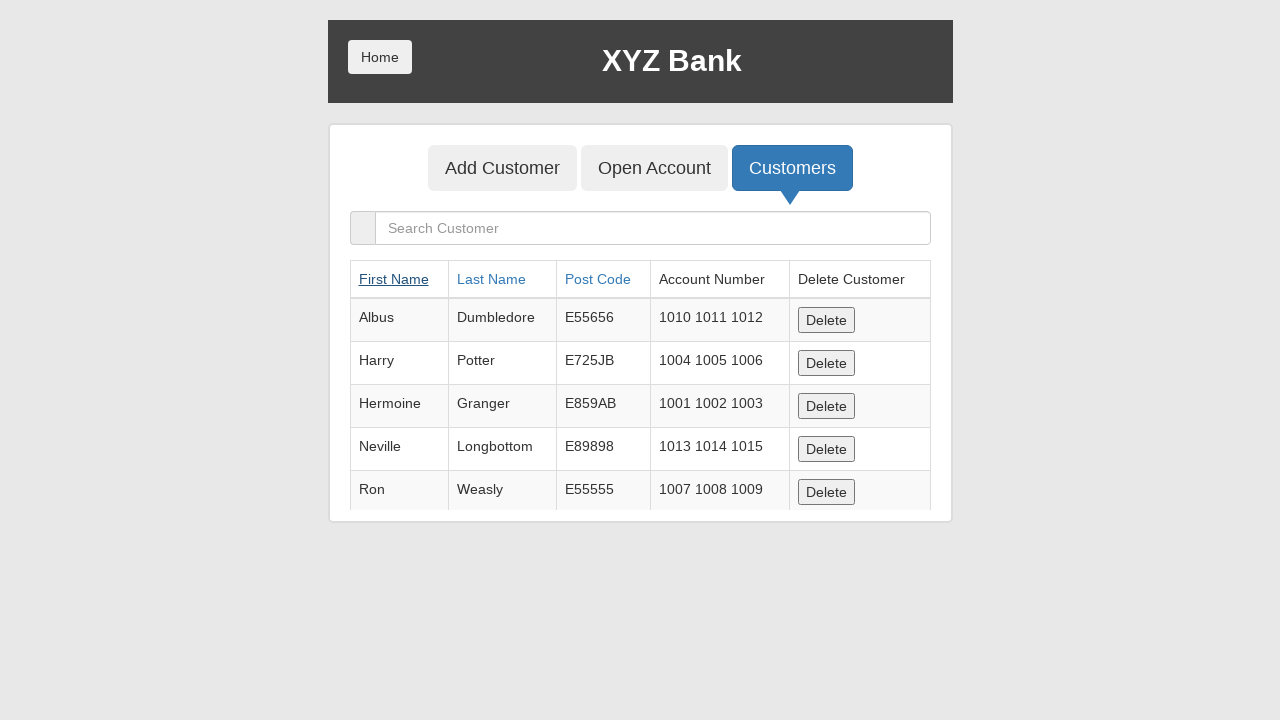